Tests DuckDuckGo search functionality by typing a search query and pressing Enter, then verifies the page title contains the expected search results title.

Starting URL: https://www.duckduckgo.com

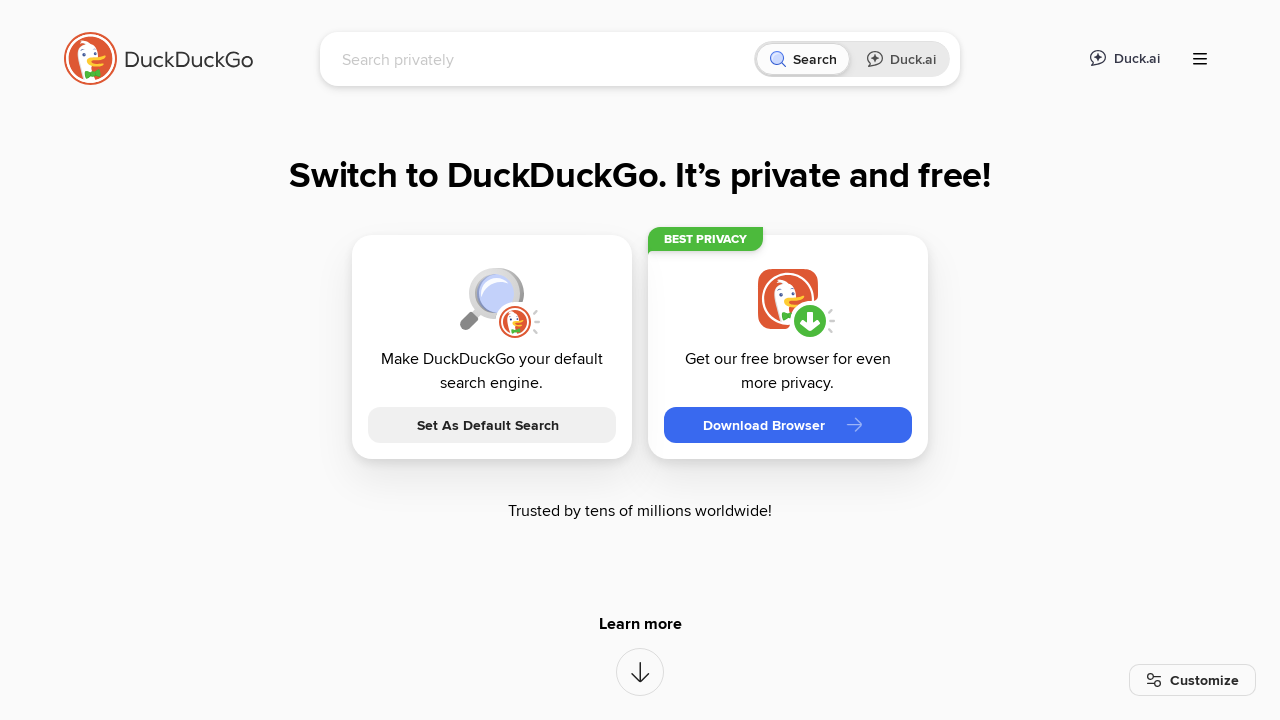

Clicked on the search input field at (544, 59) on [name="q"]
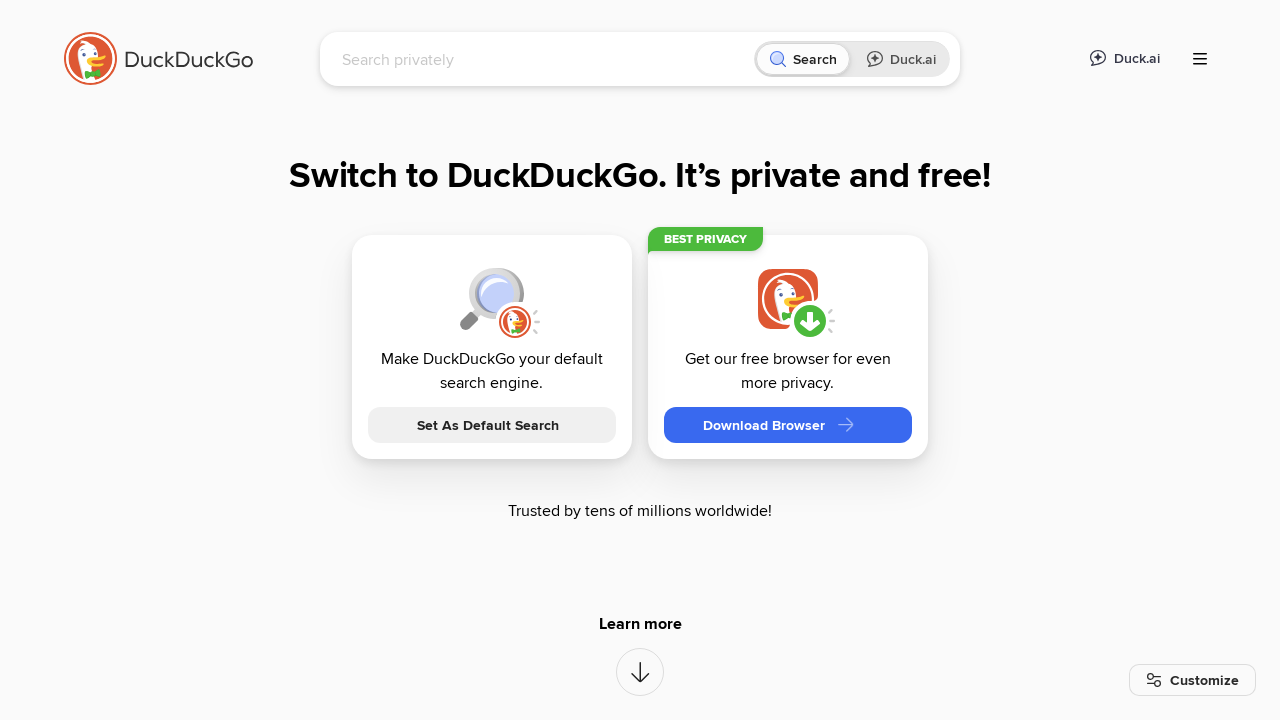

Typed search query 'BrowserStack' into search field on [name="q"]
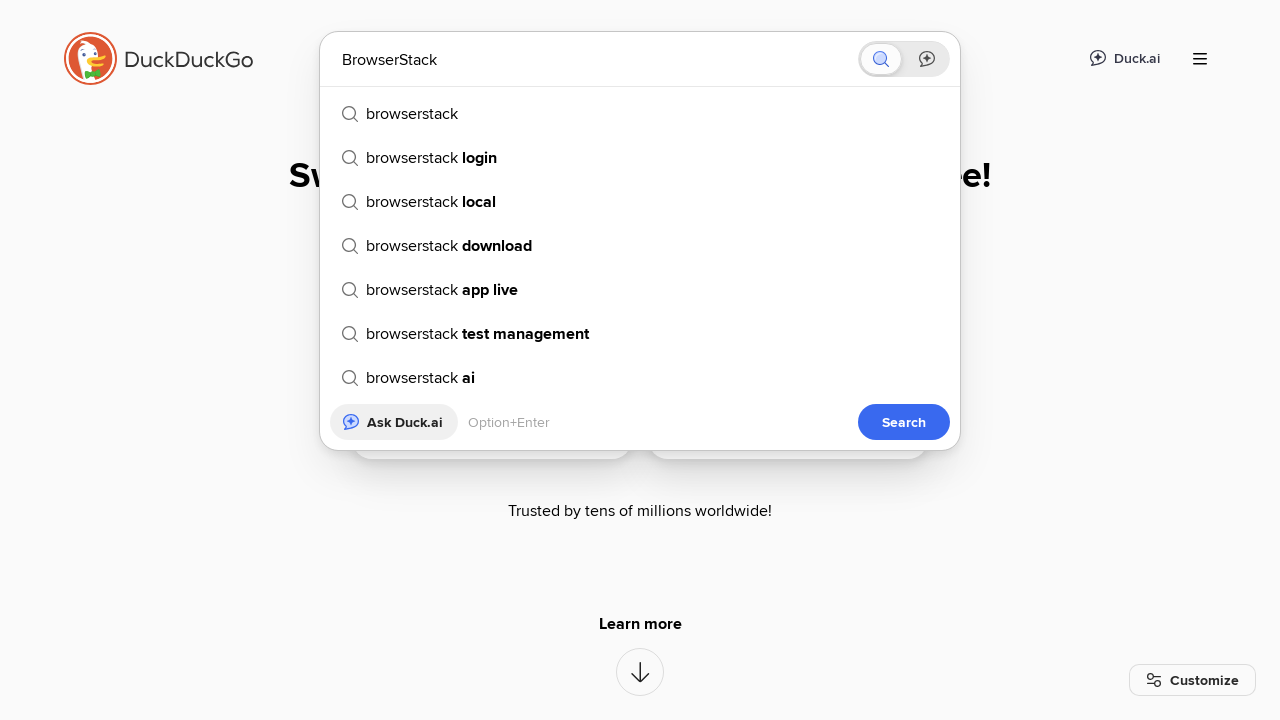

Pressed Enter to submit the search query on [name="q"]
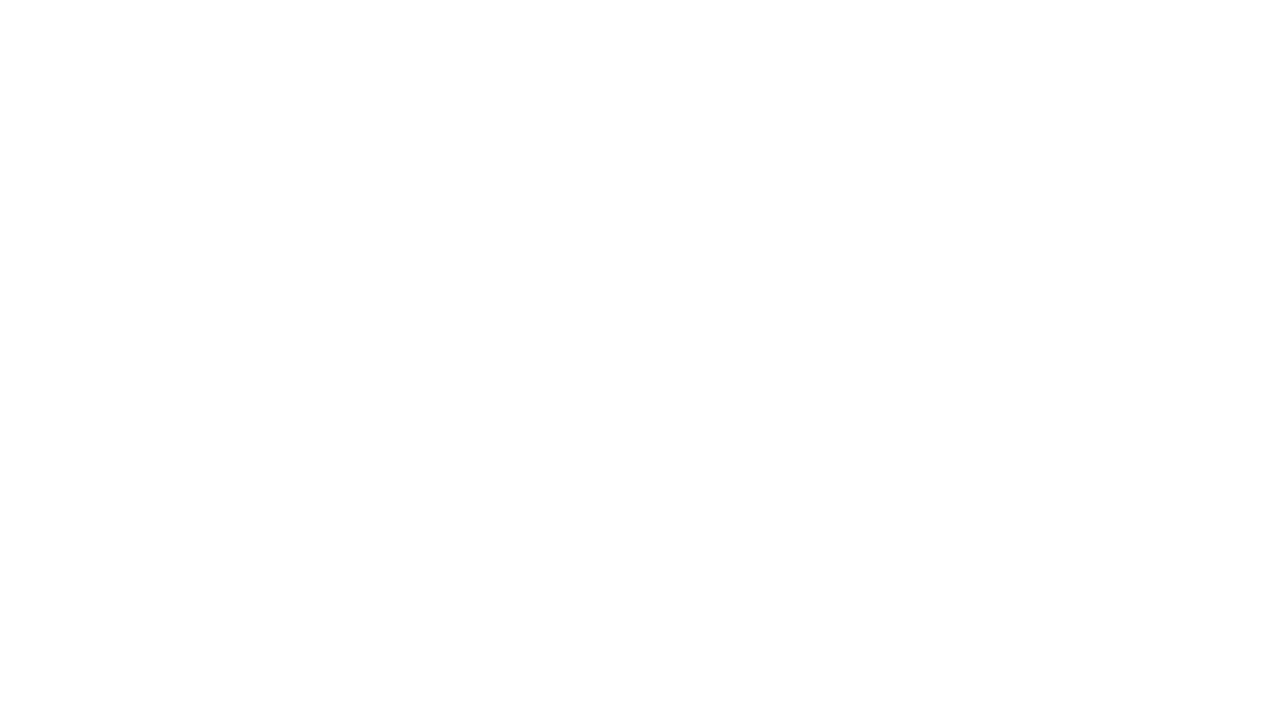

Waited for page to load
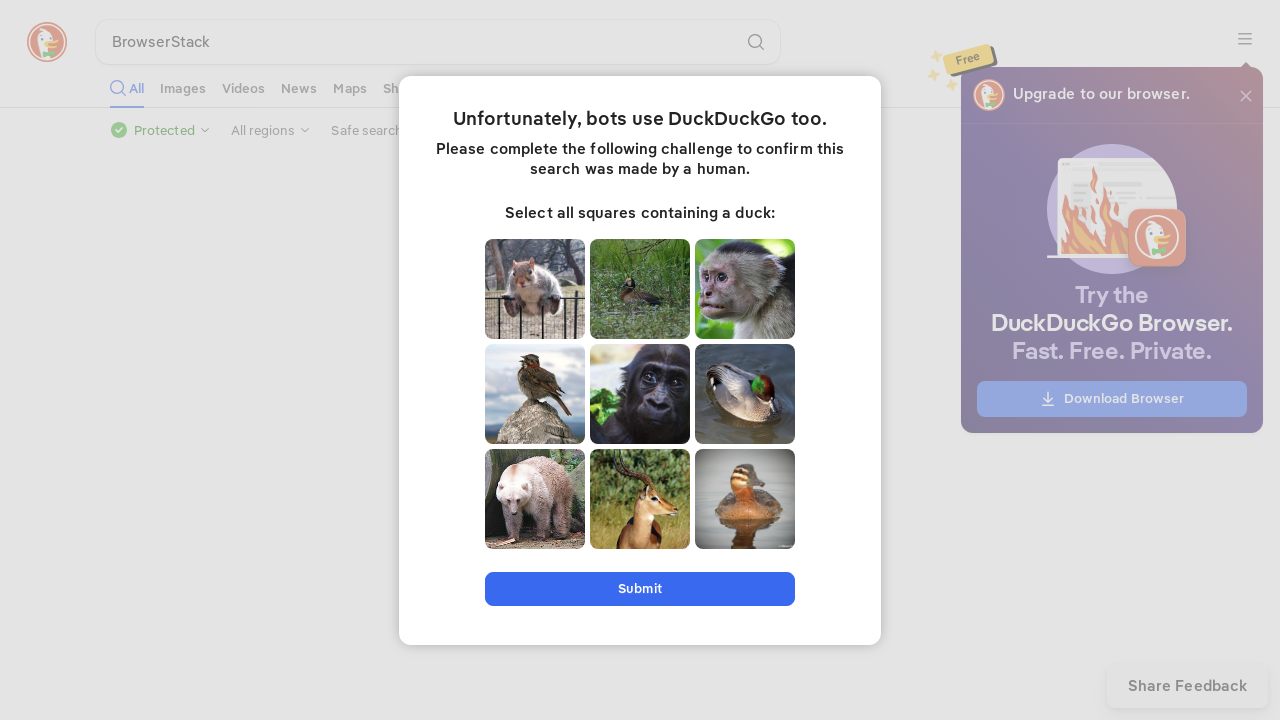

Retrieved page title
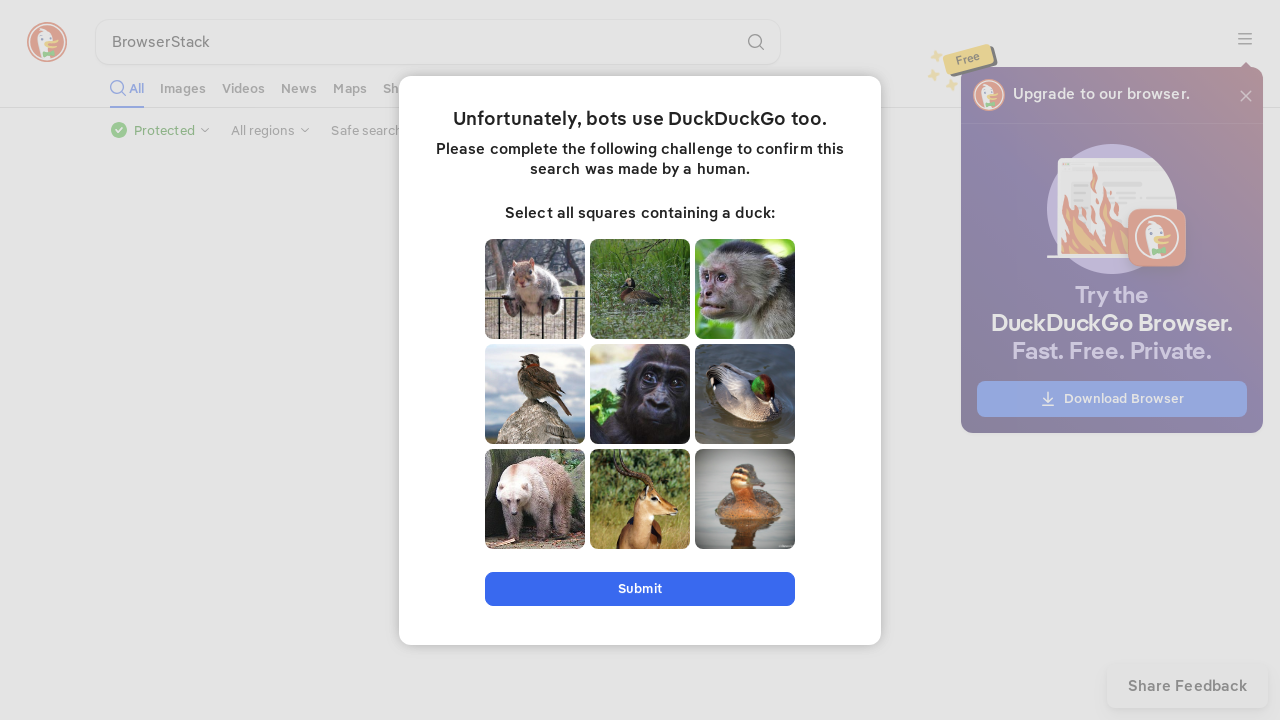

Verified page title is 'BrowserStack at DuckDuckGo'
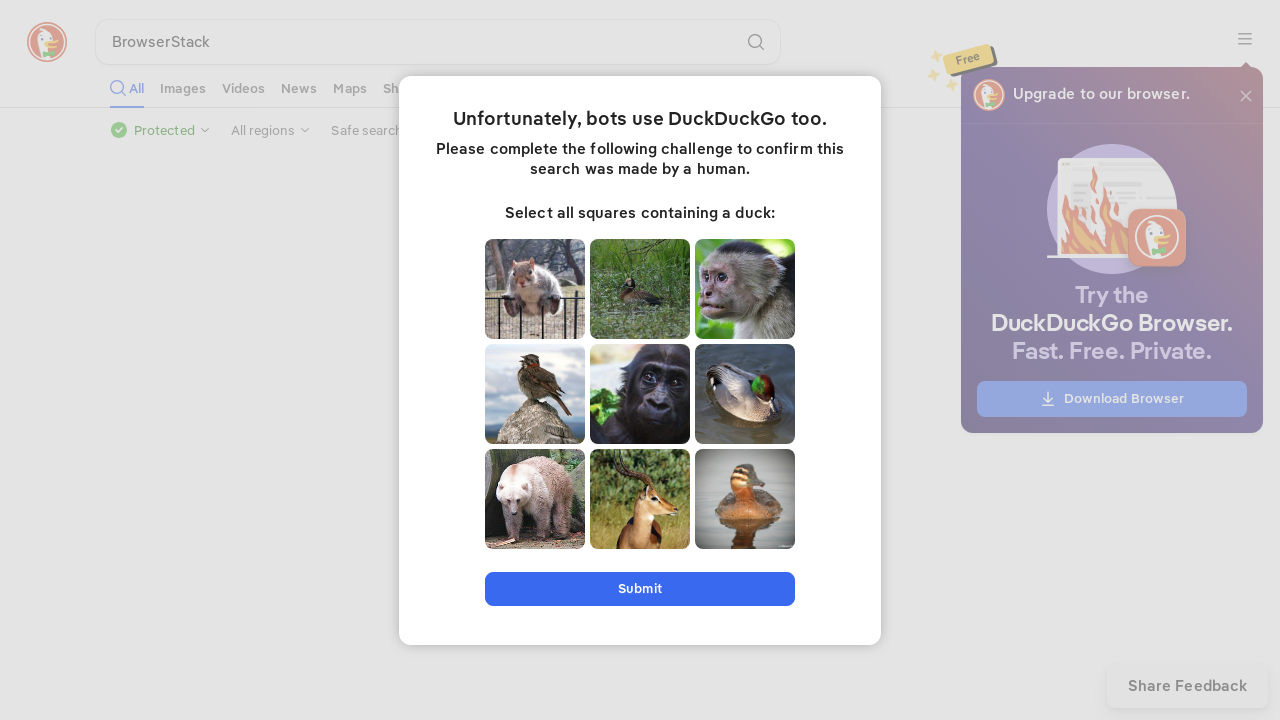

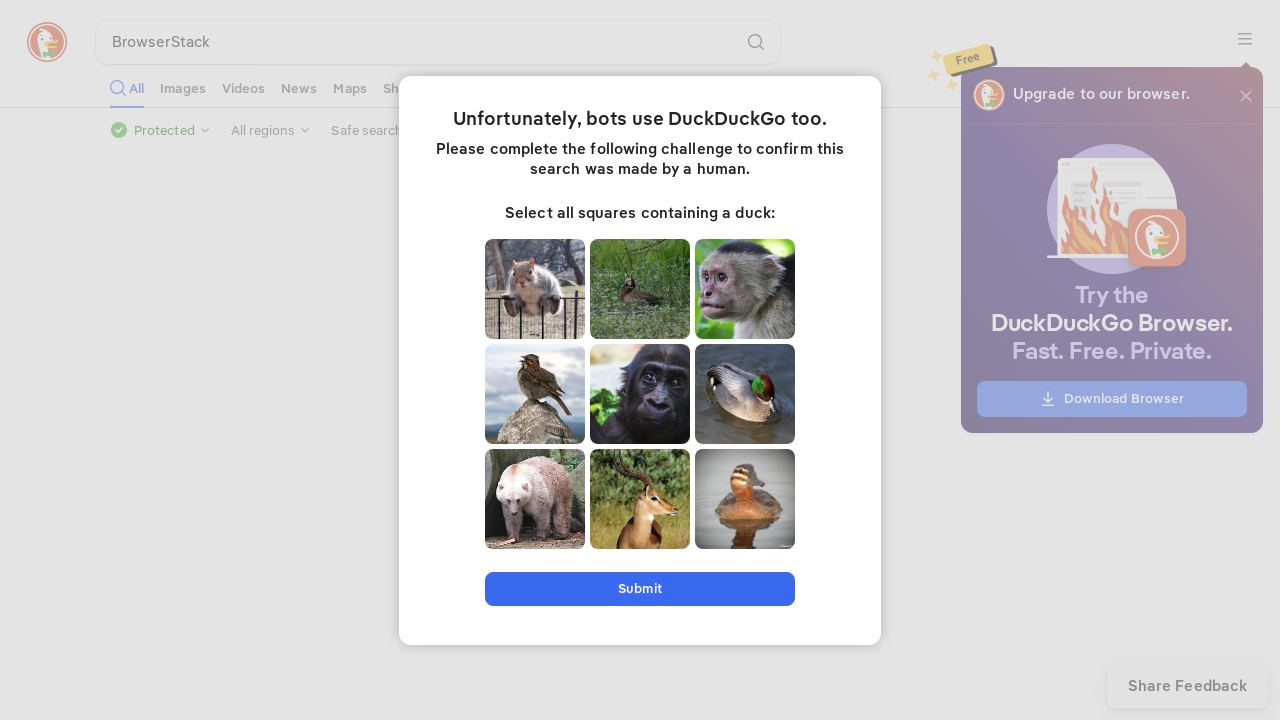